Tests a todo list application by adding multiple tasks to the list. Each task is entered into an input field and submitted by clicking an add button.

Starting URL: https://training-support.net/webelements/todo-list

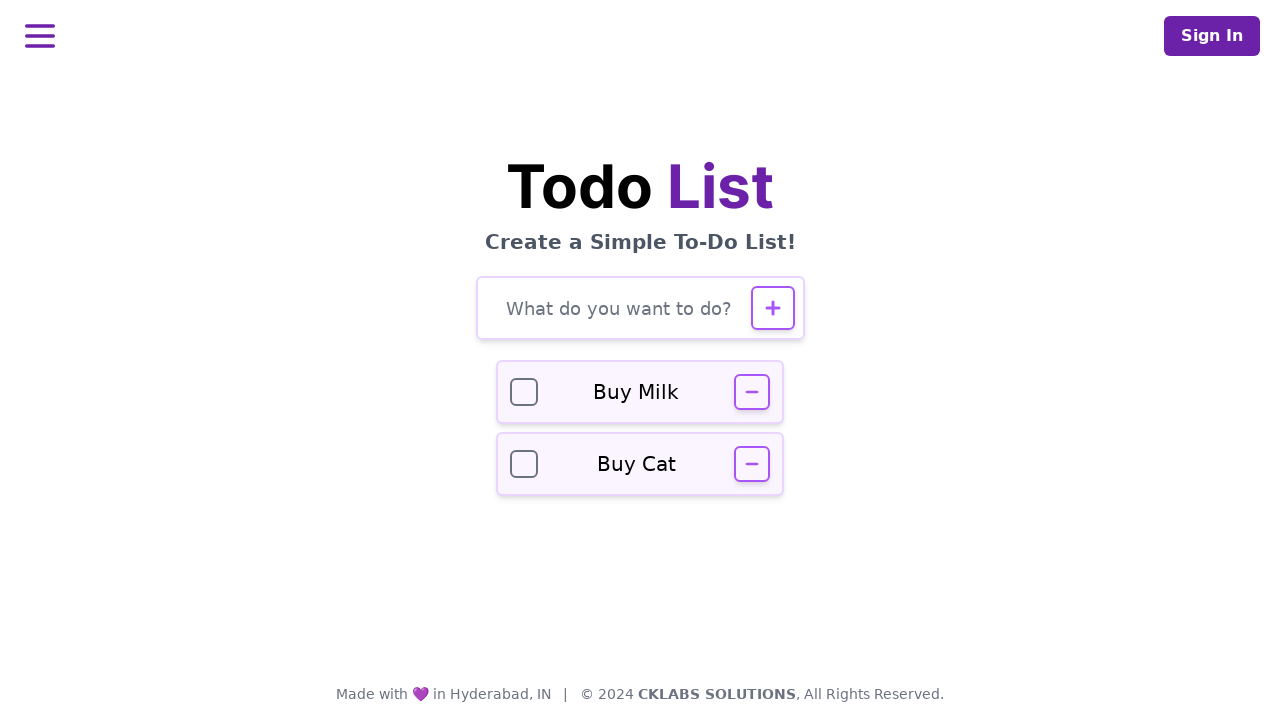

Filled todo input field with task: 'Buy groceries' on #todo-input
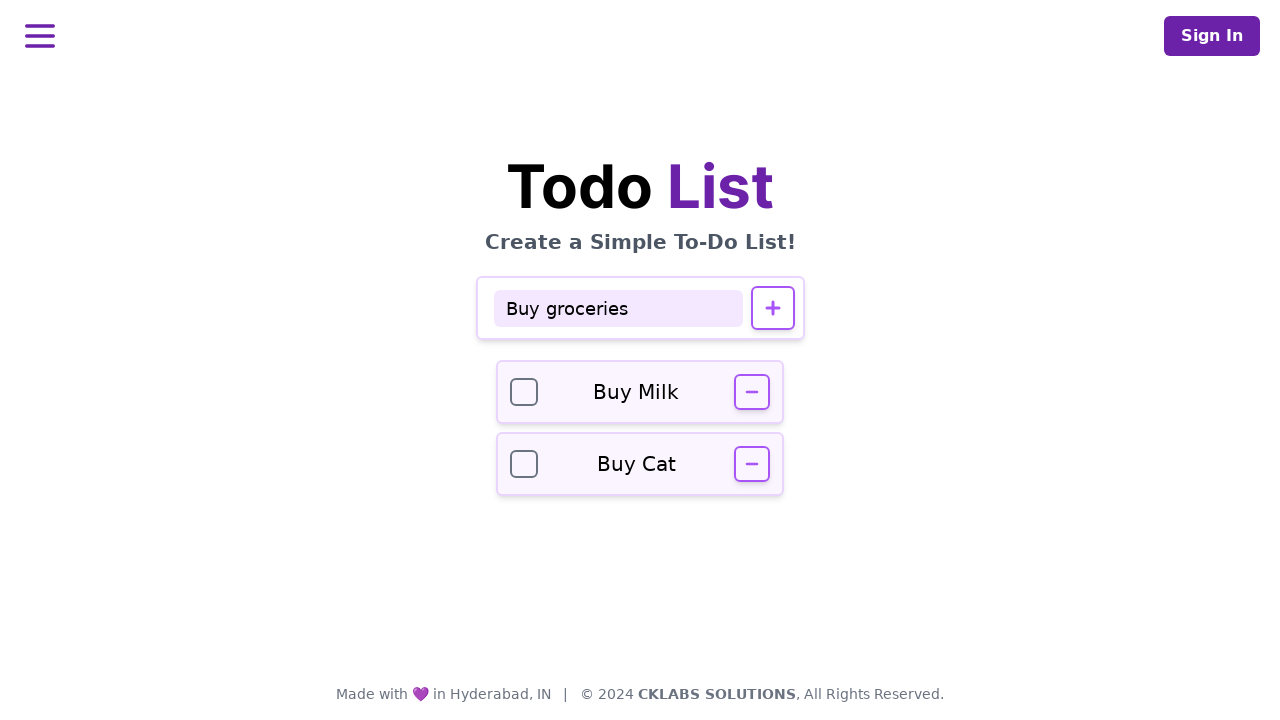

Clicked add button to submit task: 'Buy groceries' at (772, 308) on #todo-add
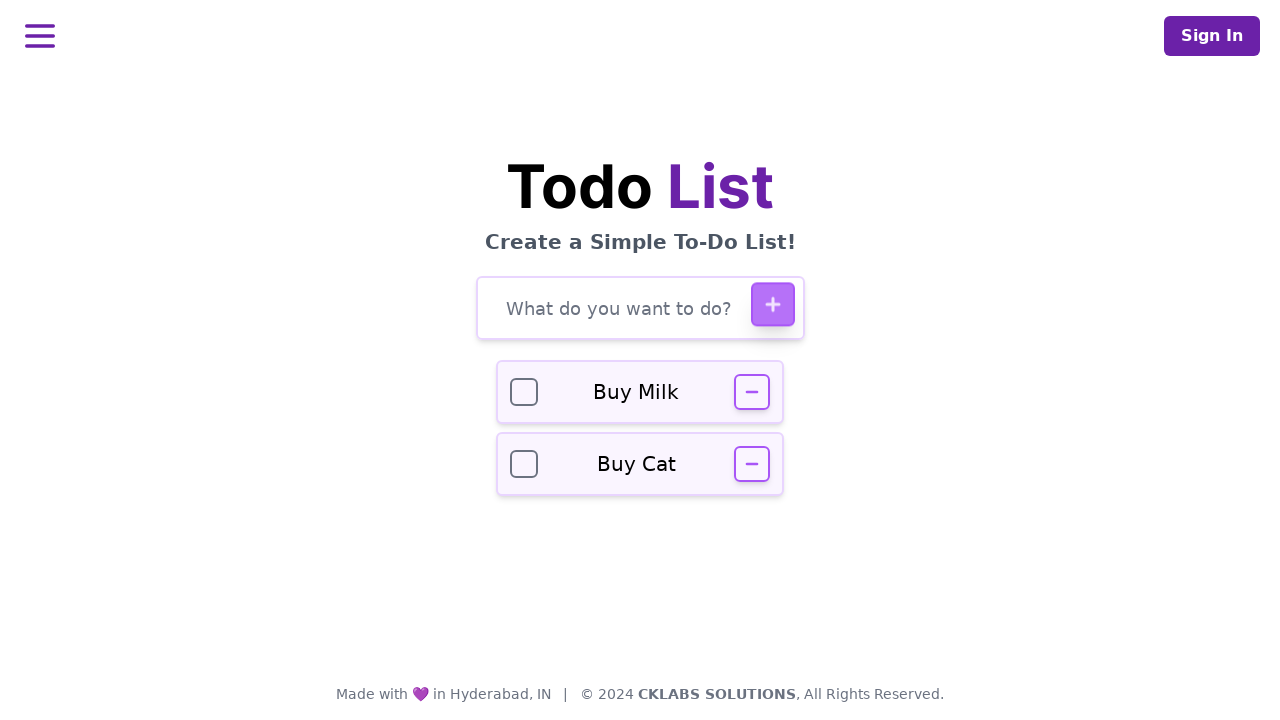

Waited for task 'Buy groceries' to be added to the list
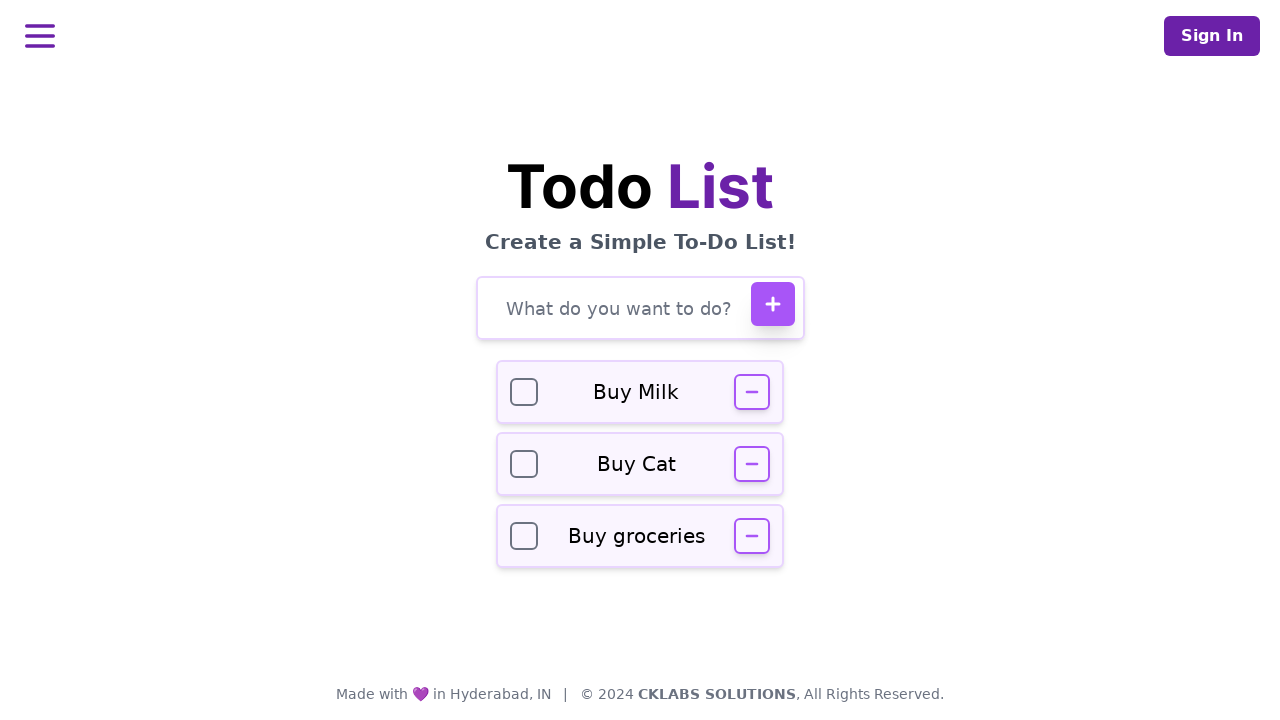

Filled todo input field with task: 'Complete homework' on #todo-input
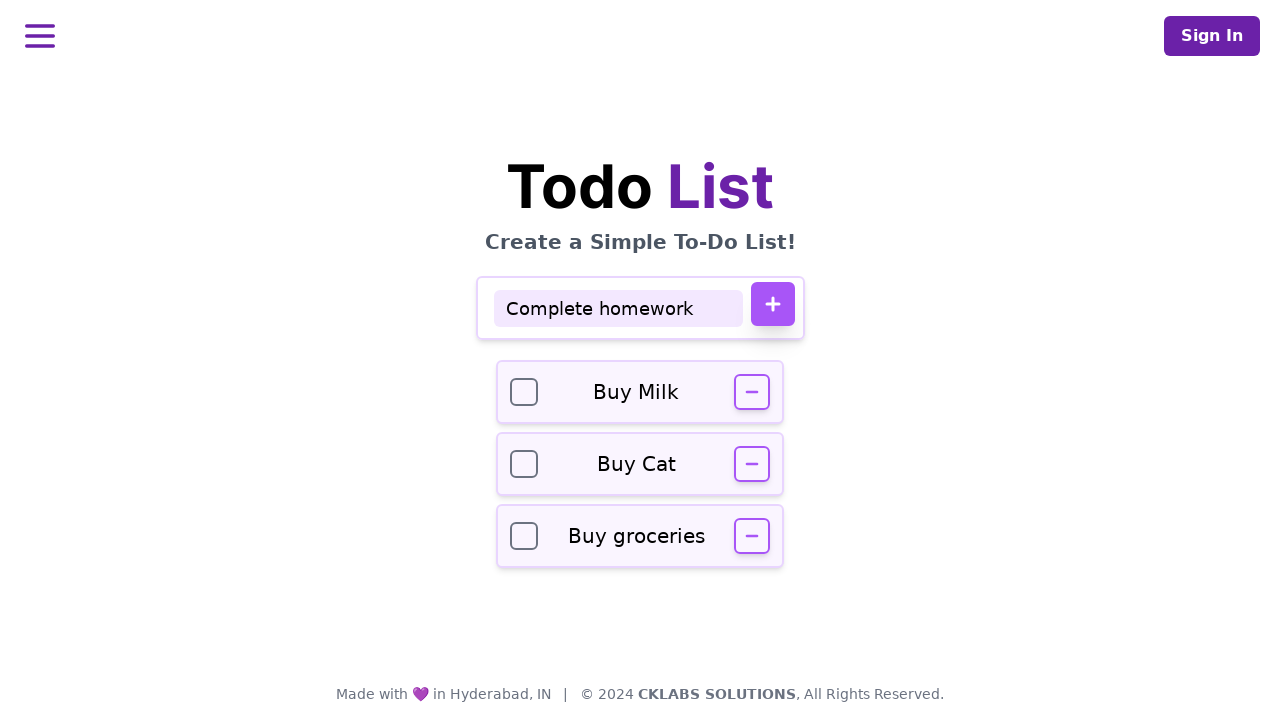

Clicked add button to submit task: 'Complete homework' at (772, 304) on #todo-add
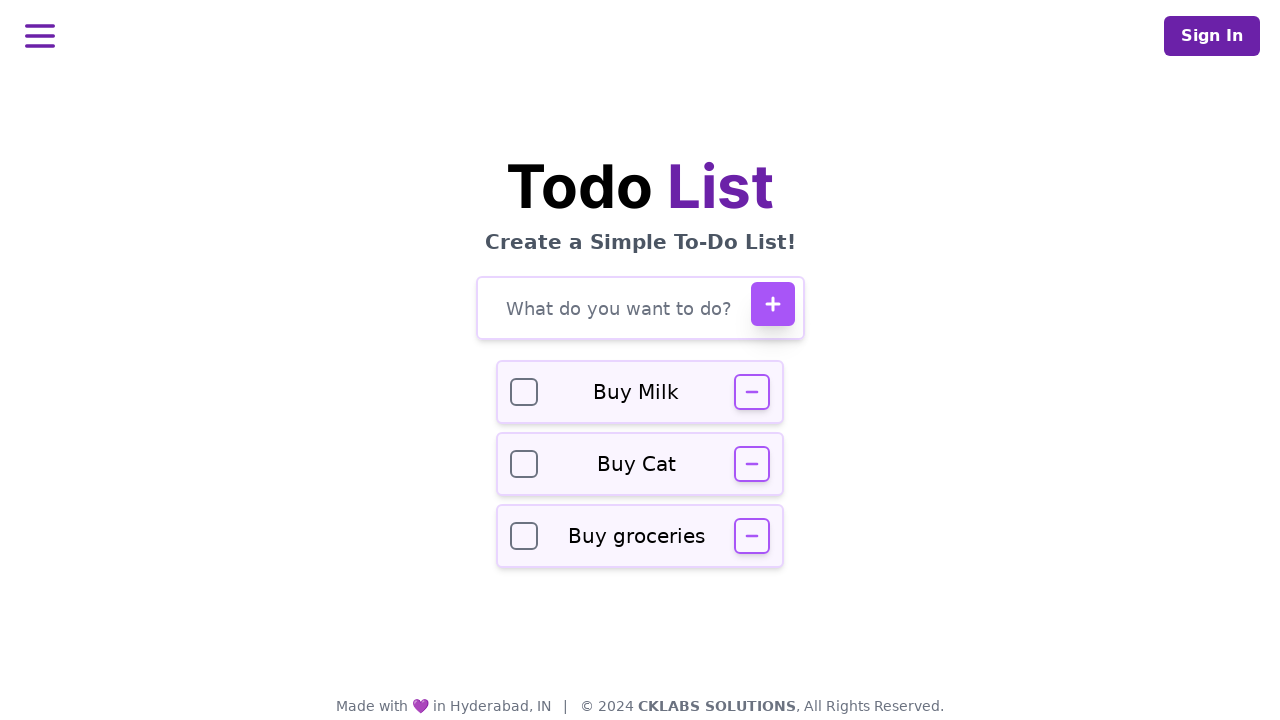

Waited for task 'Complete homework' to be added to the list
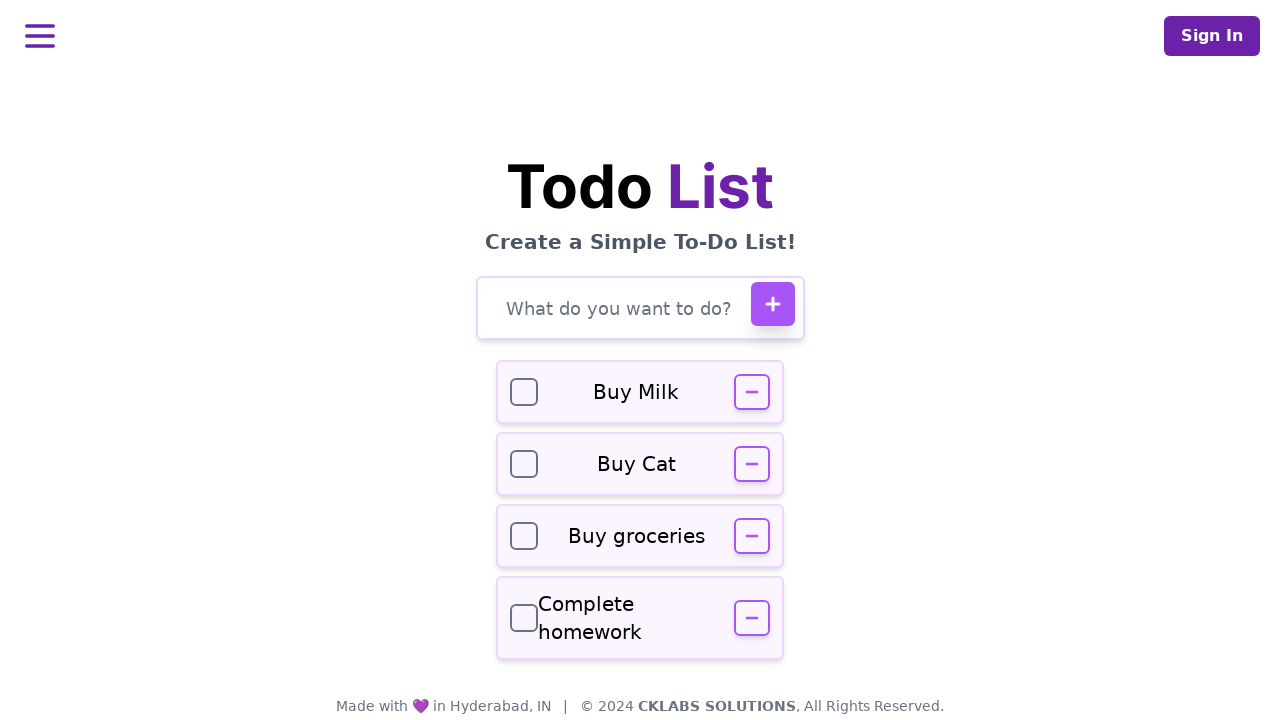

Filled todo input field with task: 'Call dentist' on #todo-input
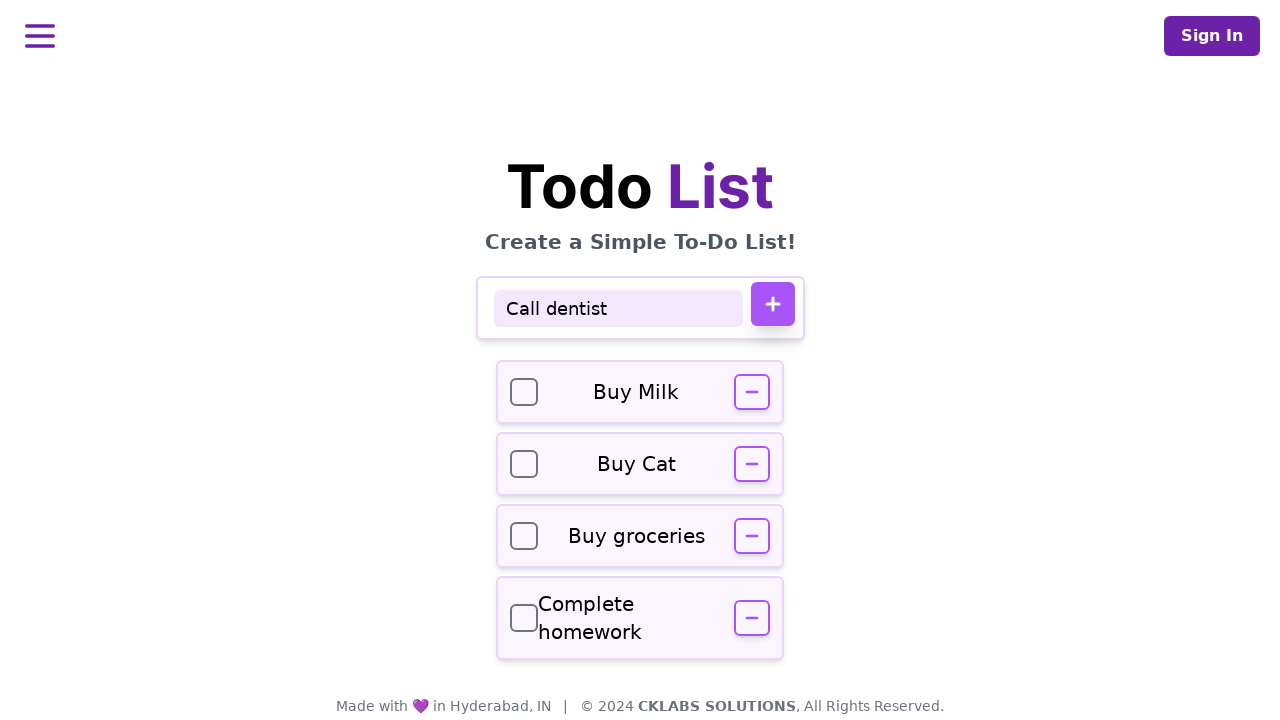

Clicked add button to submit task: 'Call dentist' at (772, 304) on #todo-add
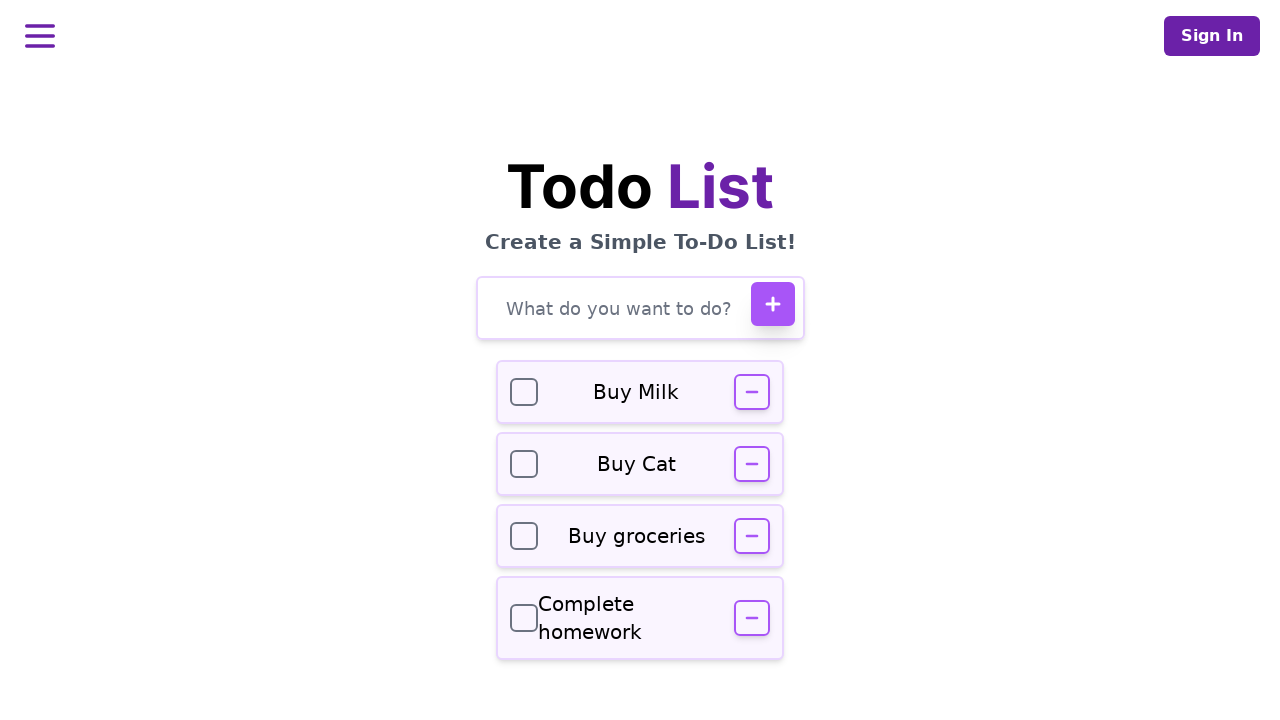

Waited for task 'Call dentist' to be added to the list
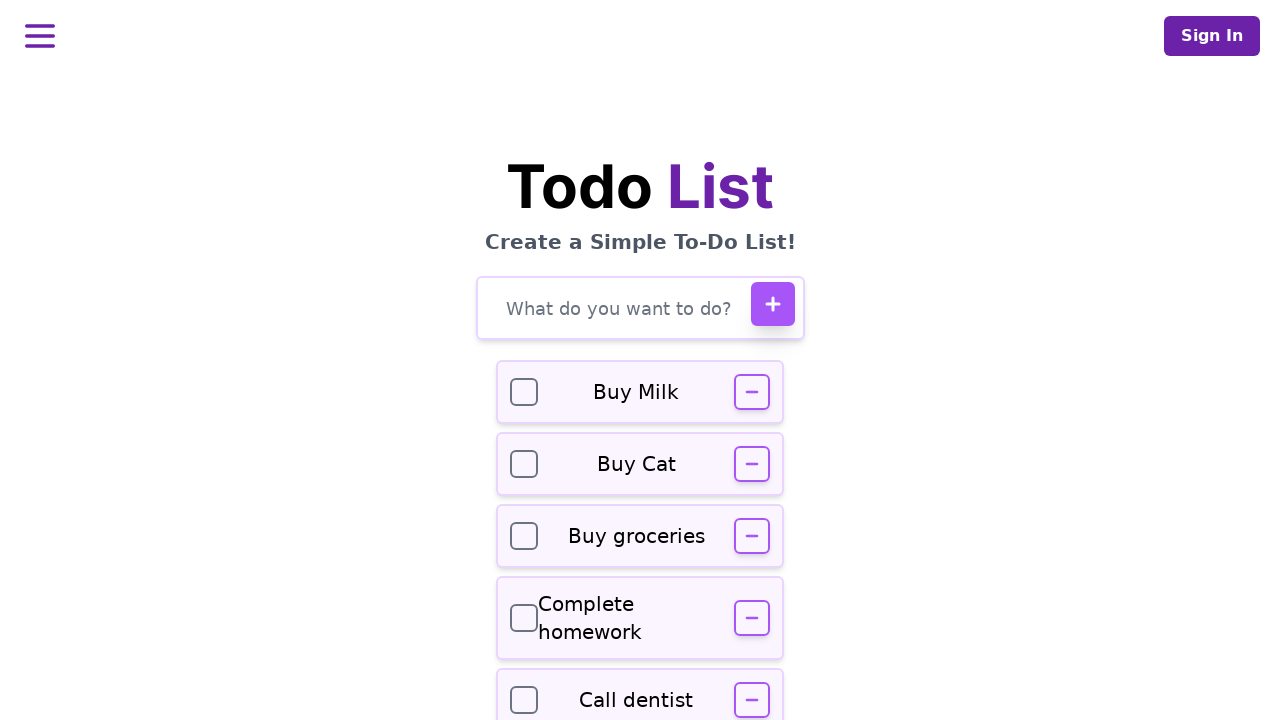

Verified todo input field is present on the page
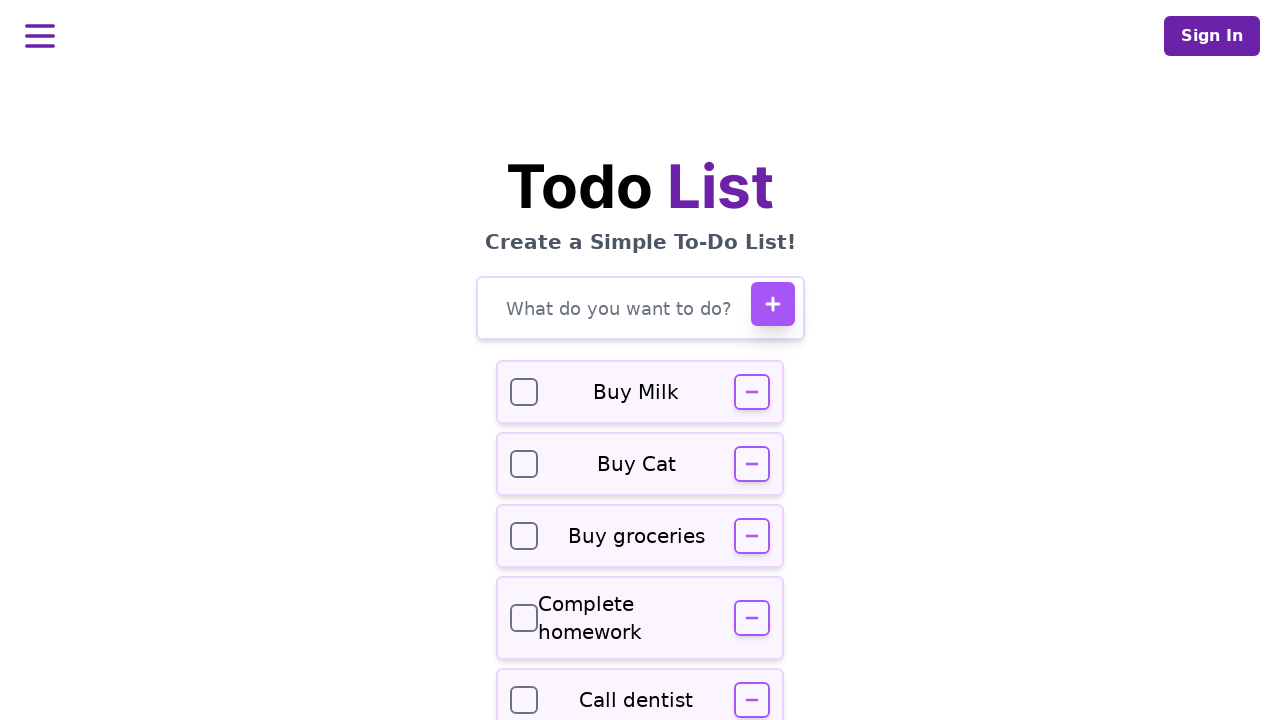

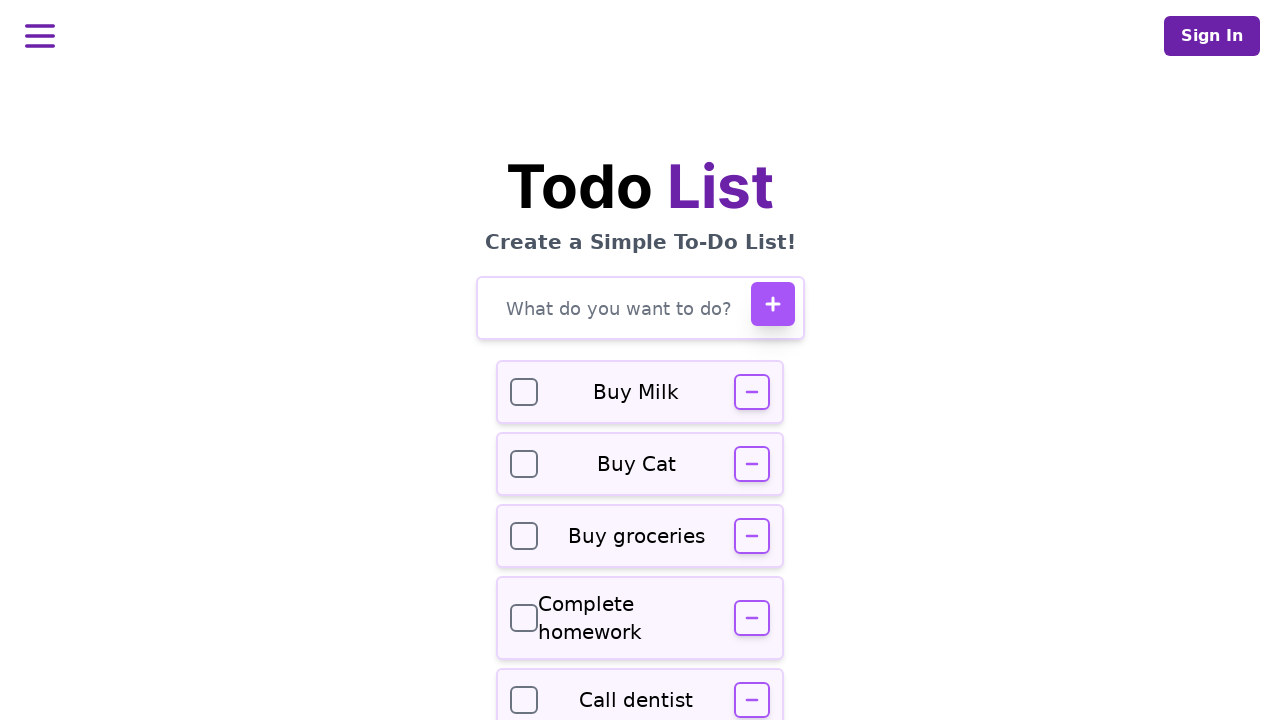